Tests that the canvas has a dark background in dark mode by adding dark mode classes and checking the background color.

Starting URL: https://b546b19e.idle-alchemy.pages.dev

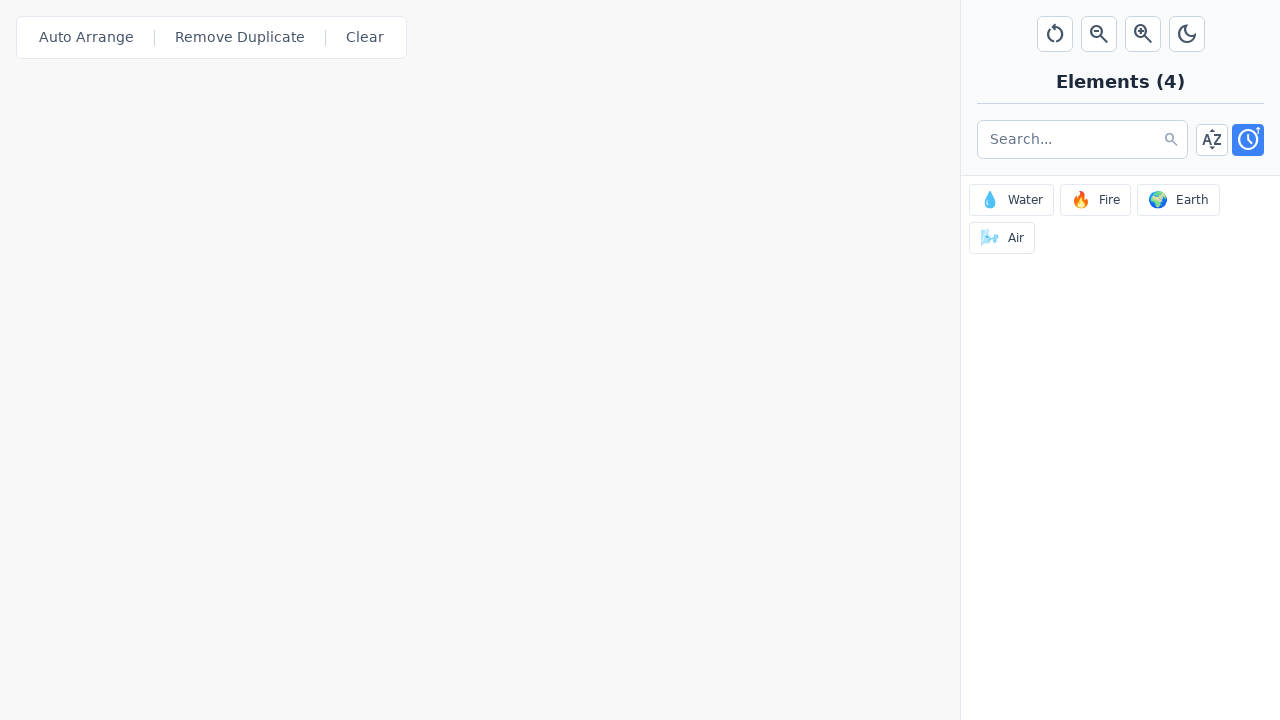

Canvas element loaded
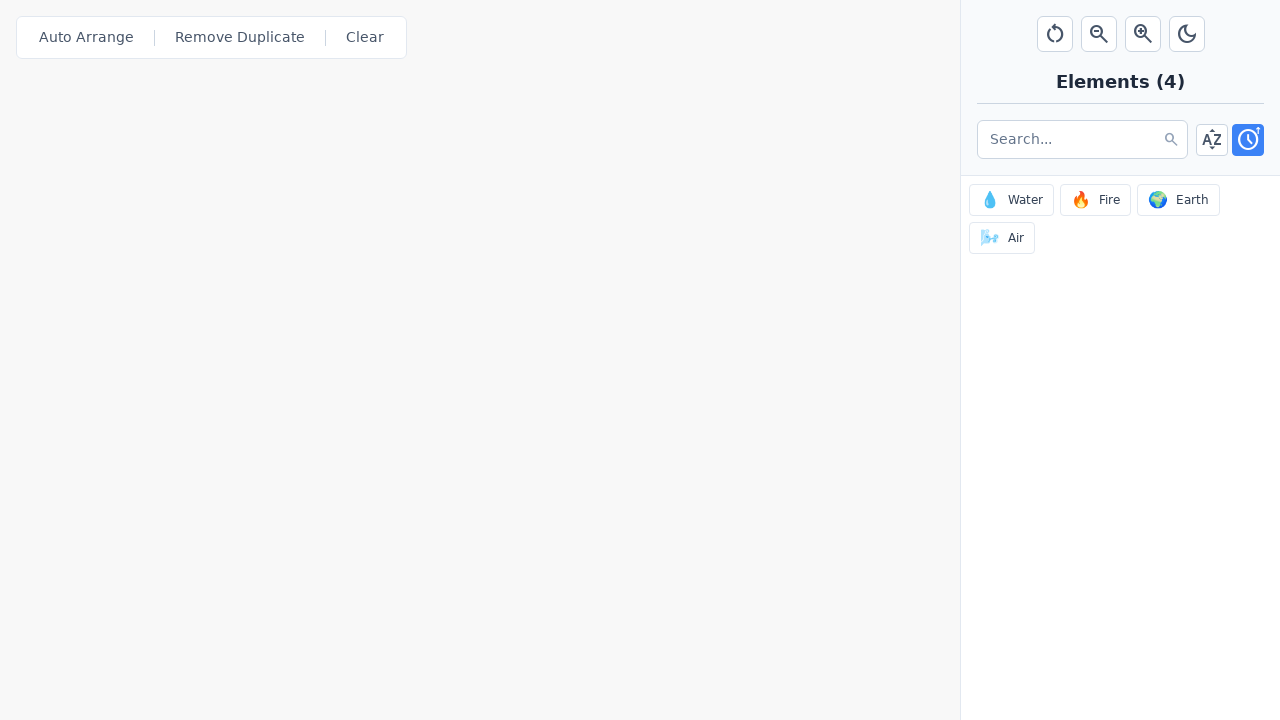

Waited for modal close animation
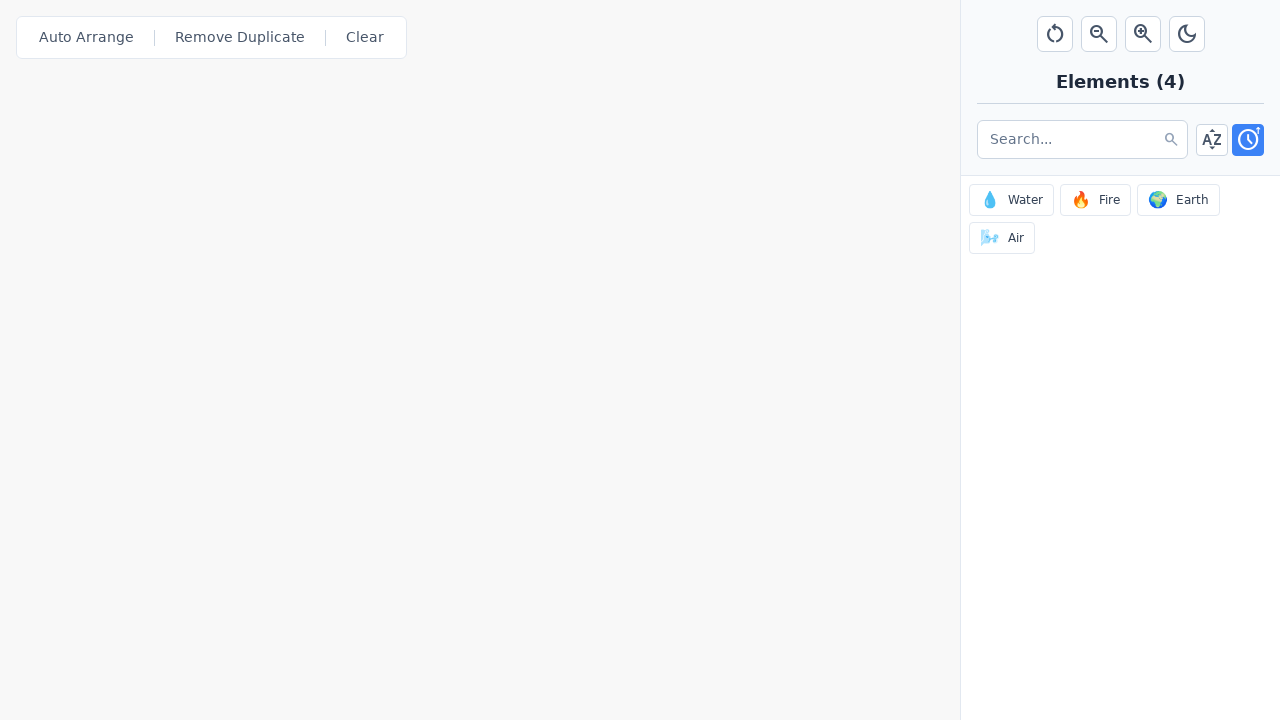

Added dark-mode and dark classes to body
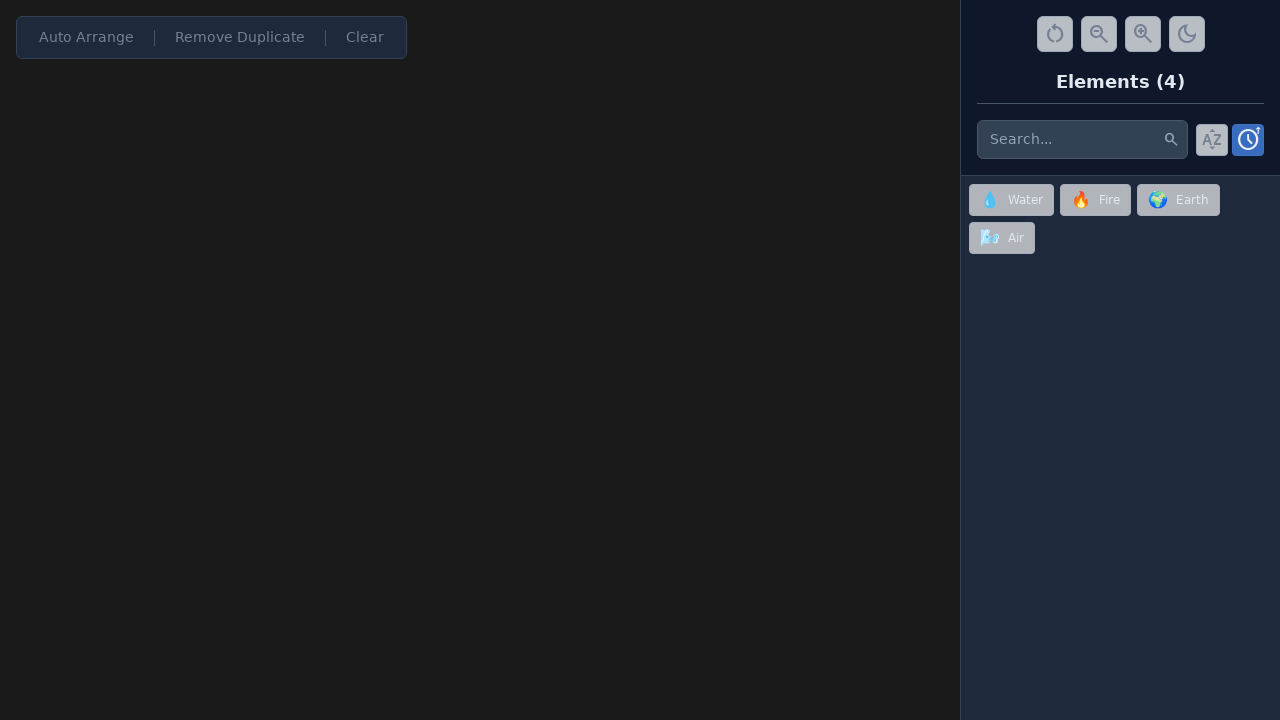

Waited for dark mode styles to apply
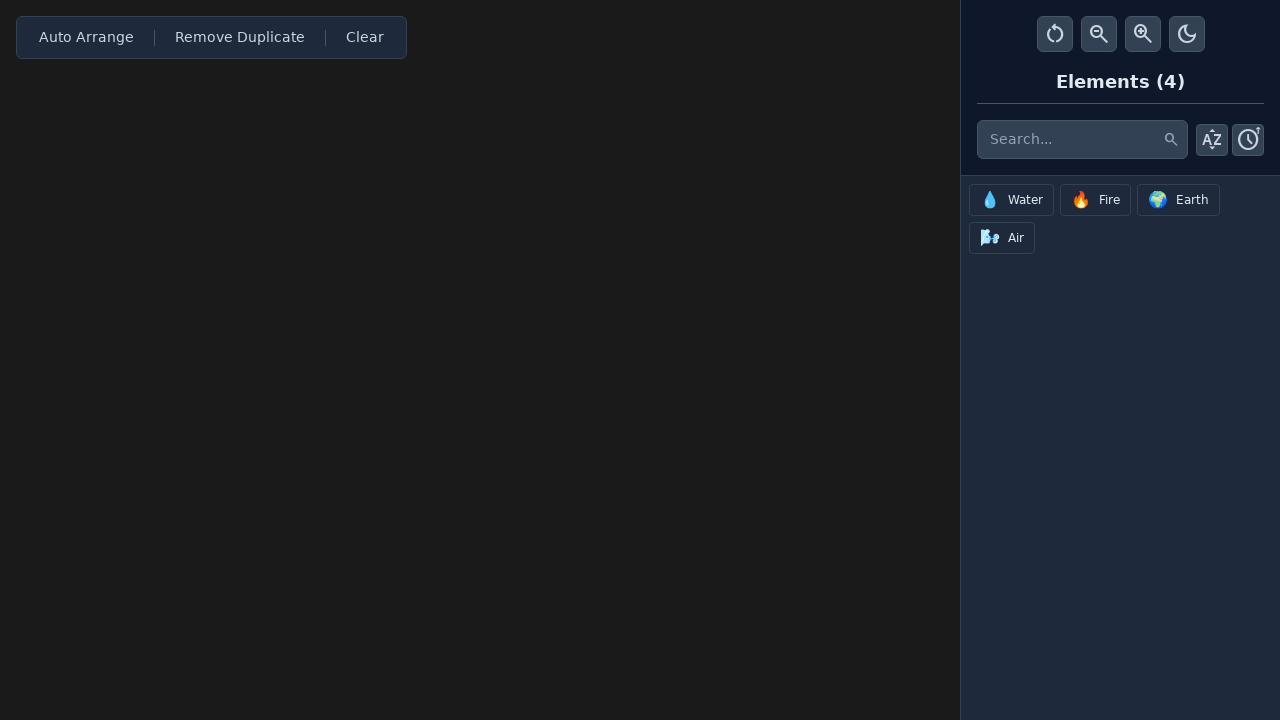

Retrieved canvas background color: {'color': 1710618, 'hex': '#1a1a1a'}
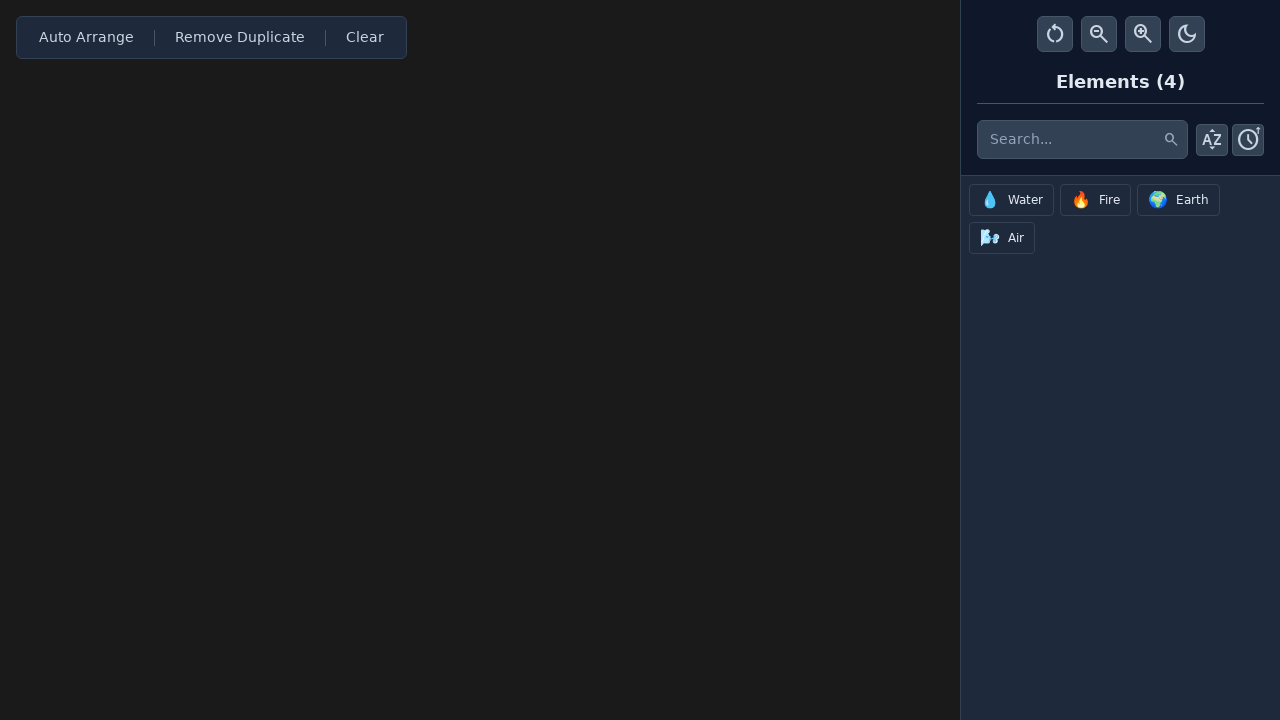

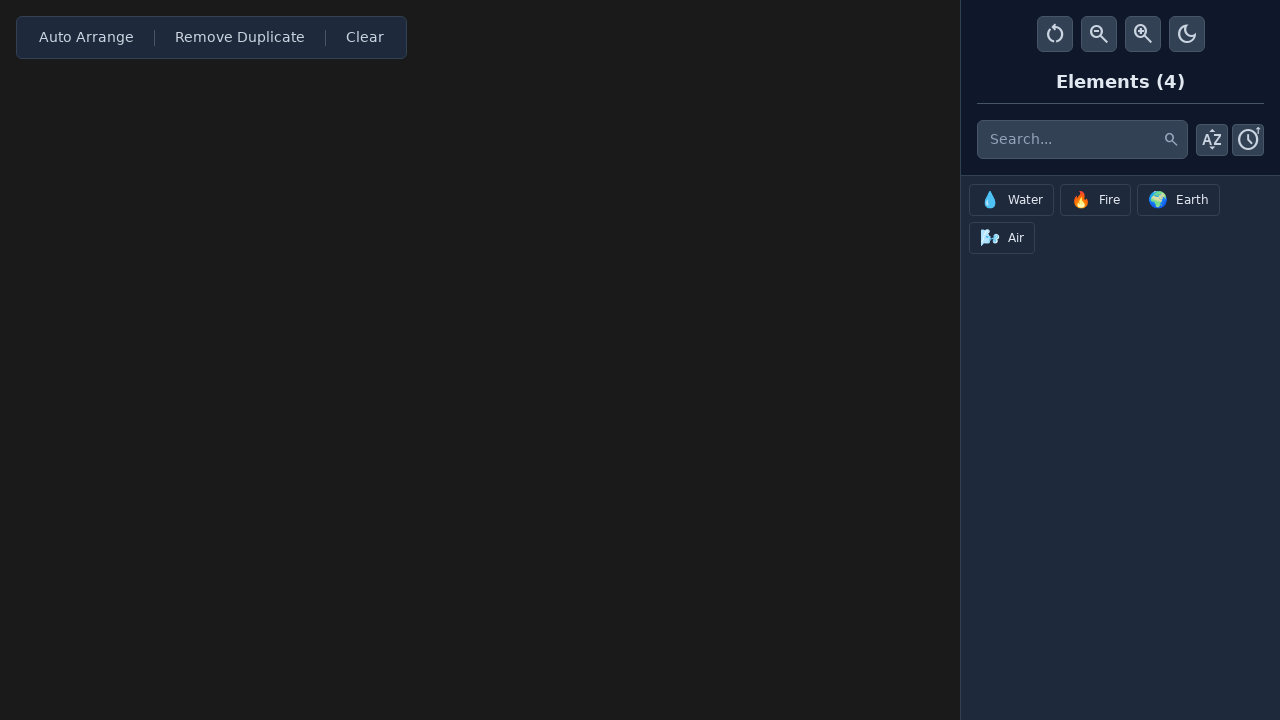